Fills out a Google Form with name and USN fields, submits it, and verifies the confirmation message

Starting URL: https://docs.google.com/forms/d/e/1FAIpQLSegLlcZZQRu9LUSwUMGzPM2U9o4dIF0Gu_v5daRTQz61NP85Q/viewform

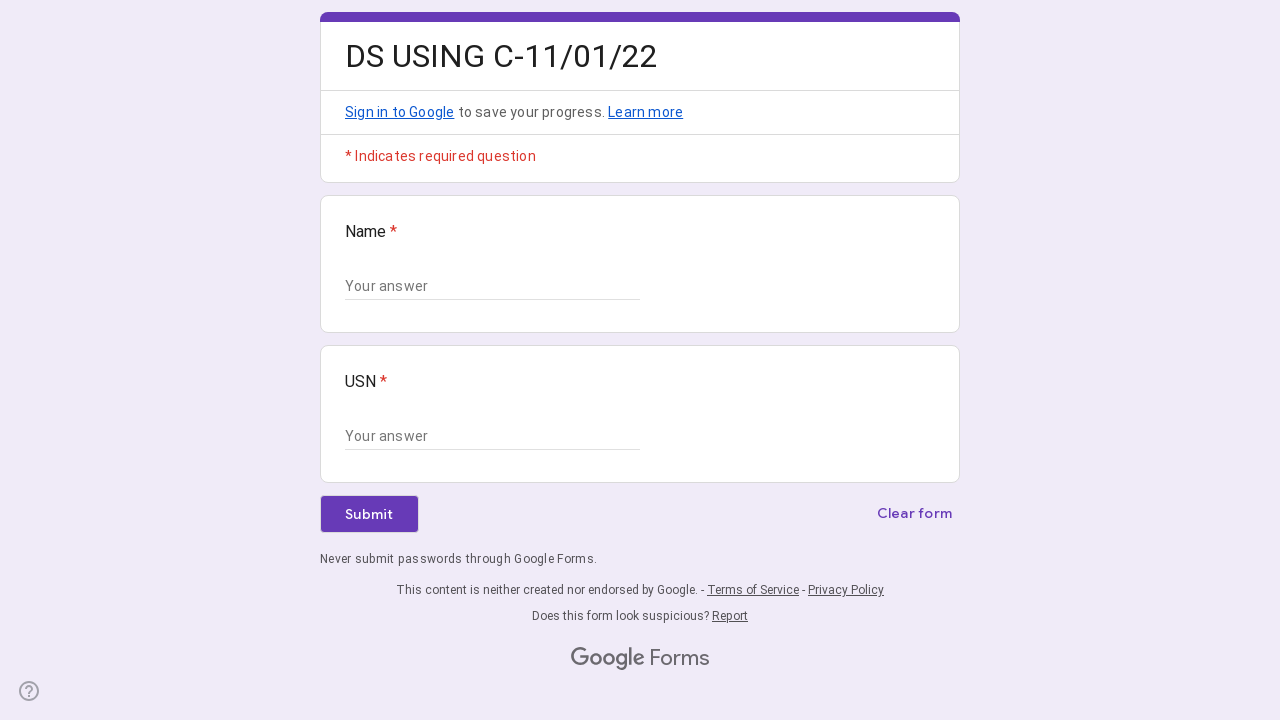

Filled name field with 'John Smith' on //*[@id="mG61Hd"]/div[2]/div/div[2]/div[1]/div/div/div[2]/div/div[1]/div/div[1]/
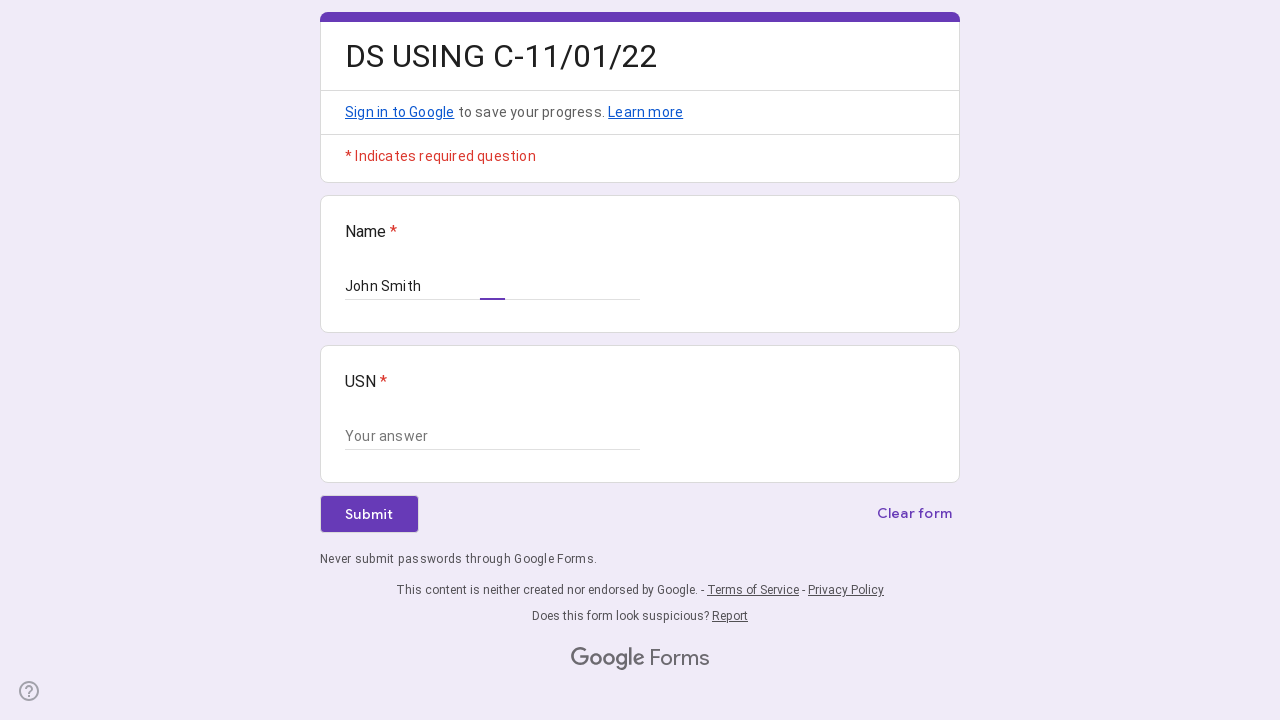

Filled USN field with '1MS21CS087' on //*[@id="mG61Hd"]/div[2]/div/div[2]/div[2]/div/div/div[2]/div/div[1]/div/div[1]/
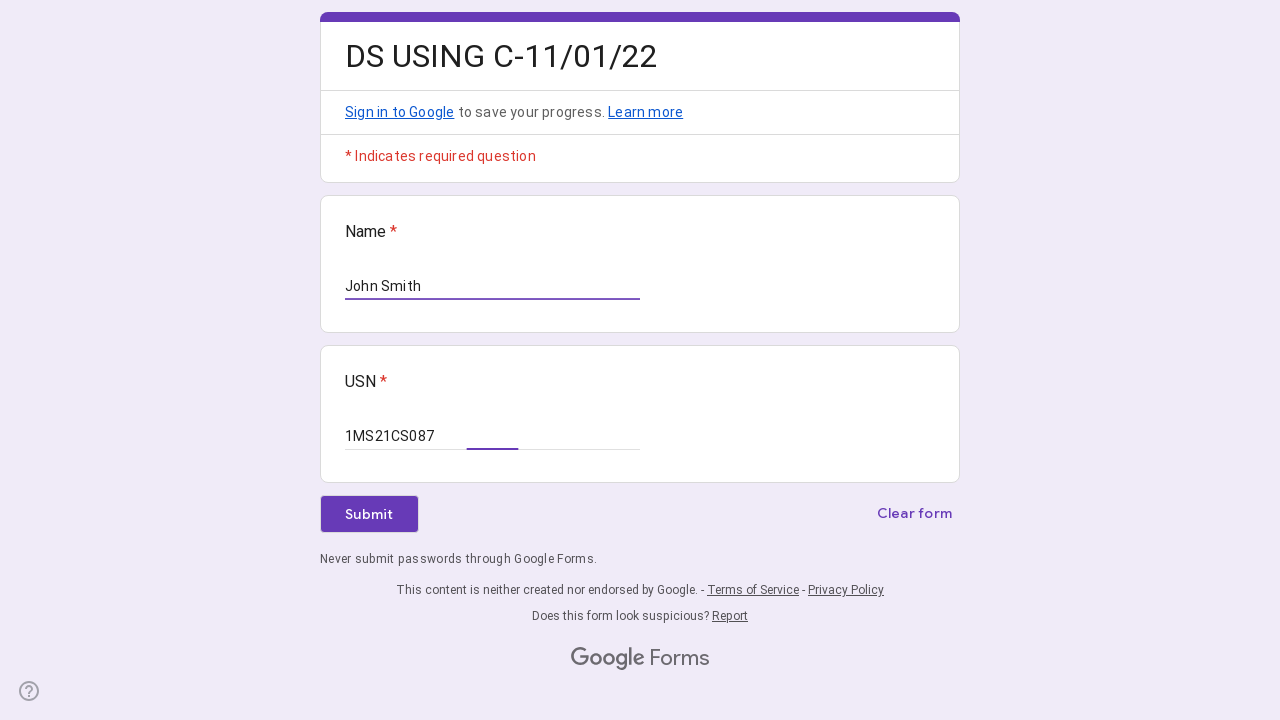

Clicked submit button at (369, 514) on xpath=//*[@id="mG61Hd"]/div[2]/div/div[3]/div[1]/div[1]/div/span
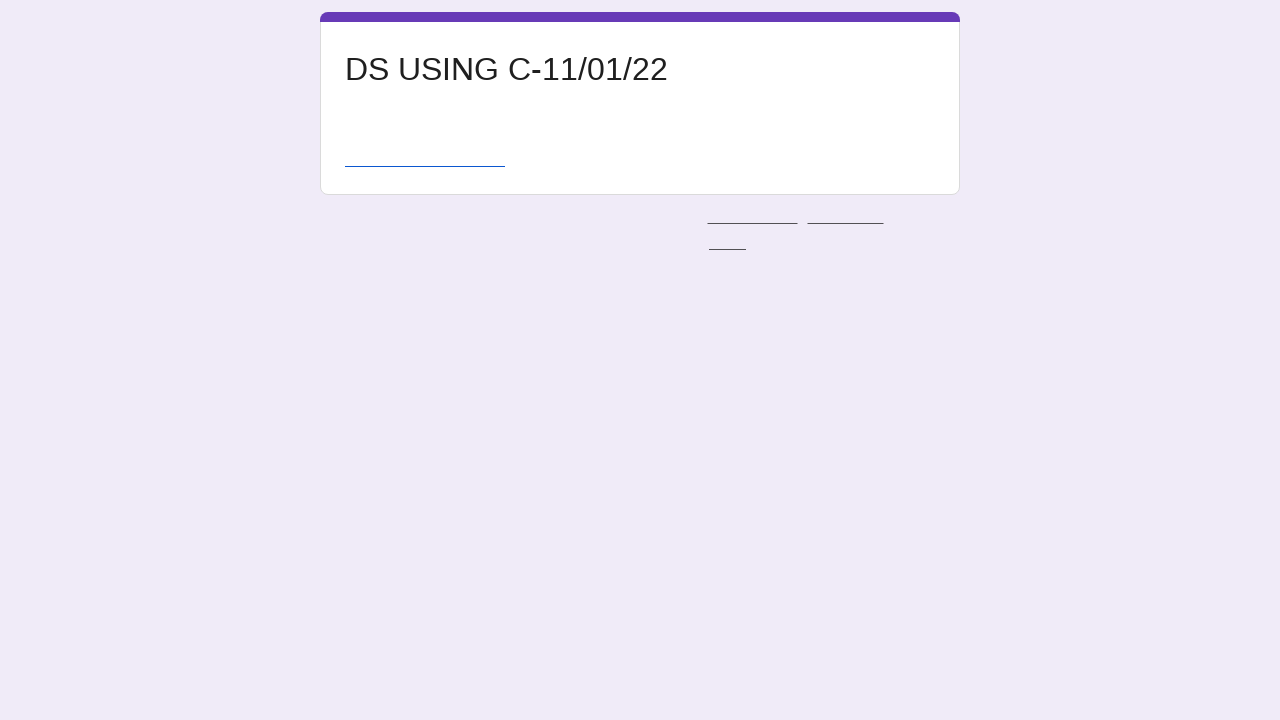

Confirmation message element appeared
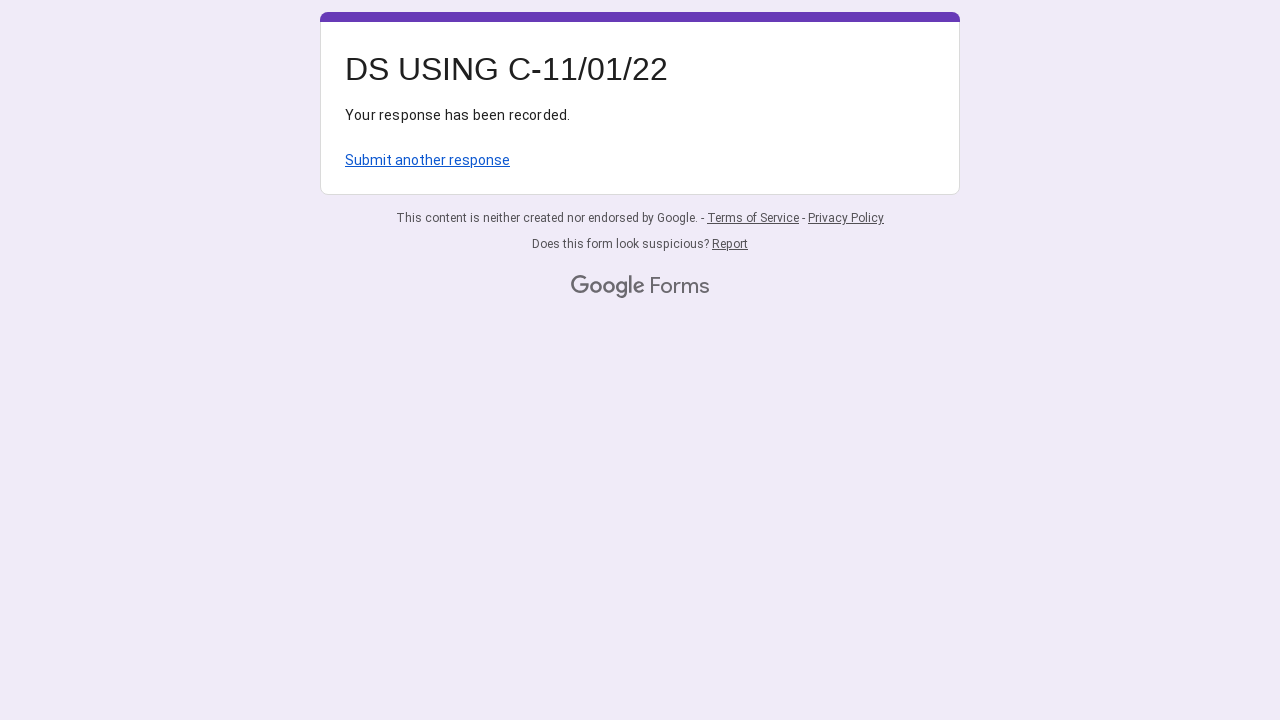

Retrieved confirmation message text
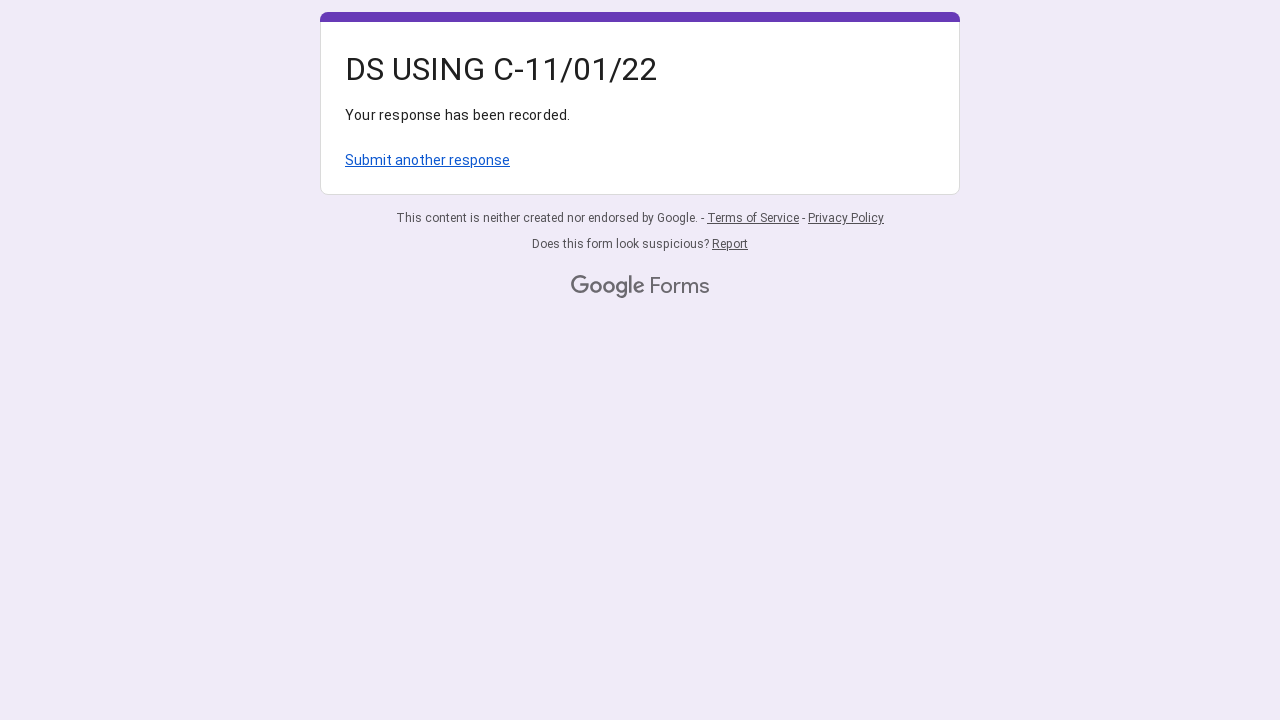

Verified confirmation message: 'Your response has been recorded.'
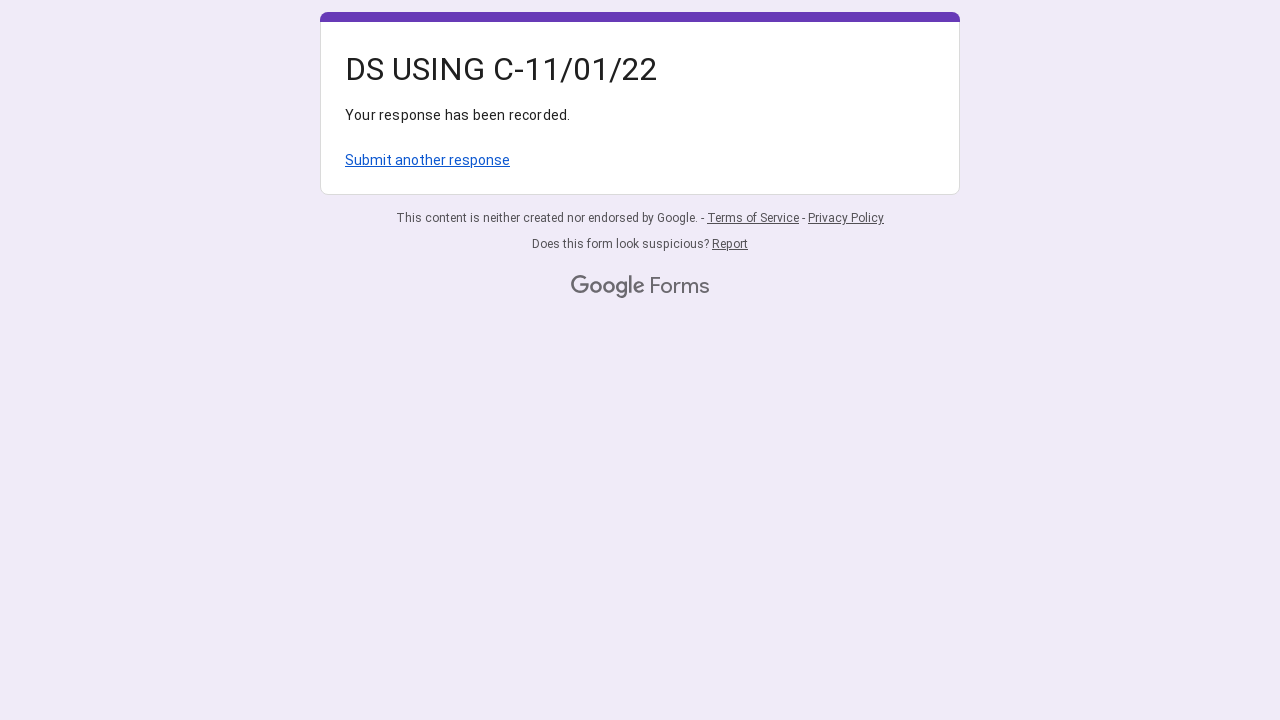

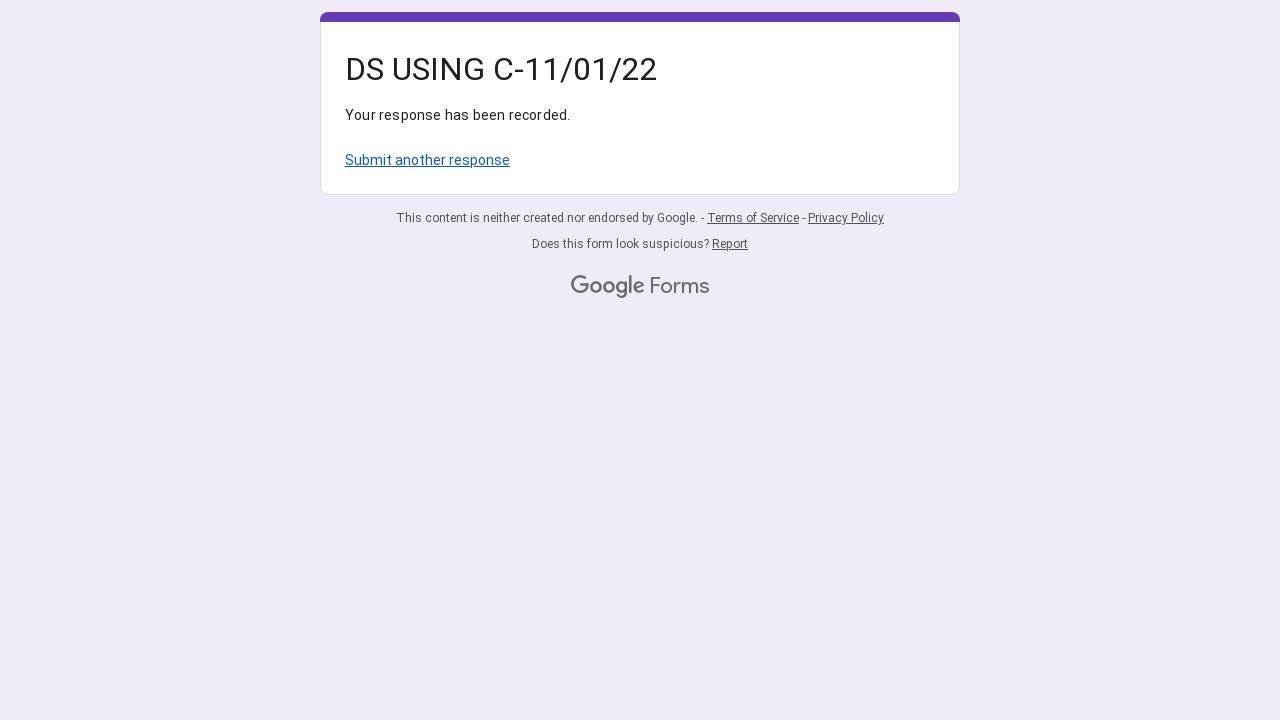